Tests reopening all completed tasks using the toggle-all button

Starting URL: https://todomvc4tasj.herokuapp.com/

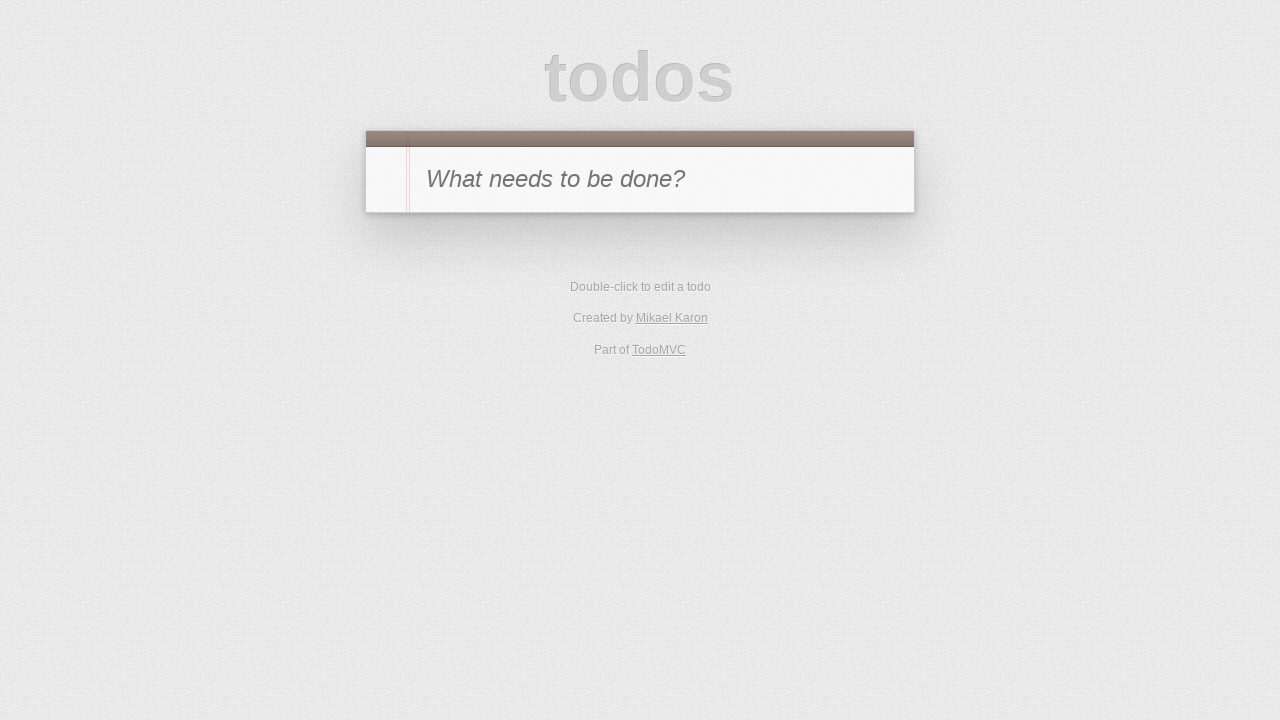

Set localStorage with two completed tasks
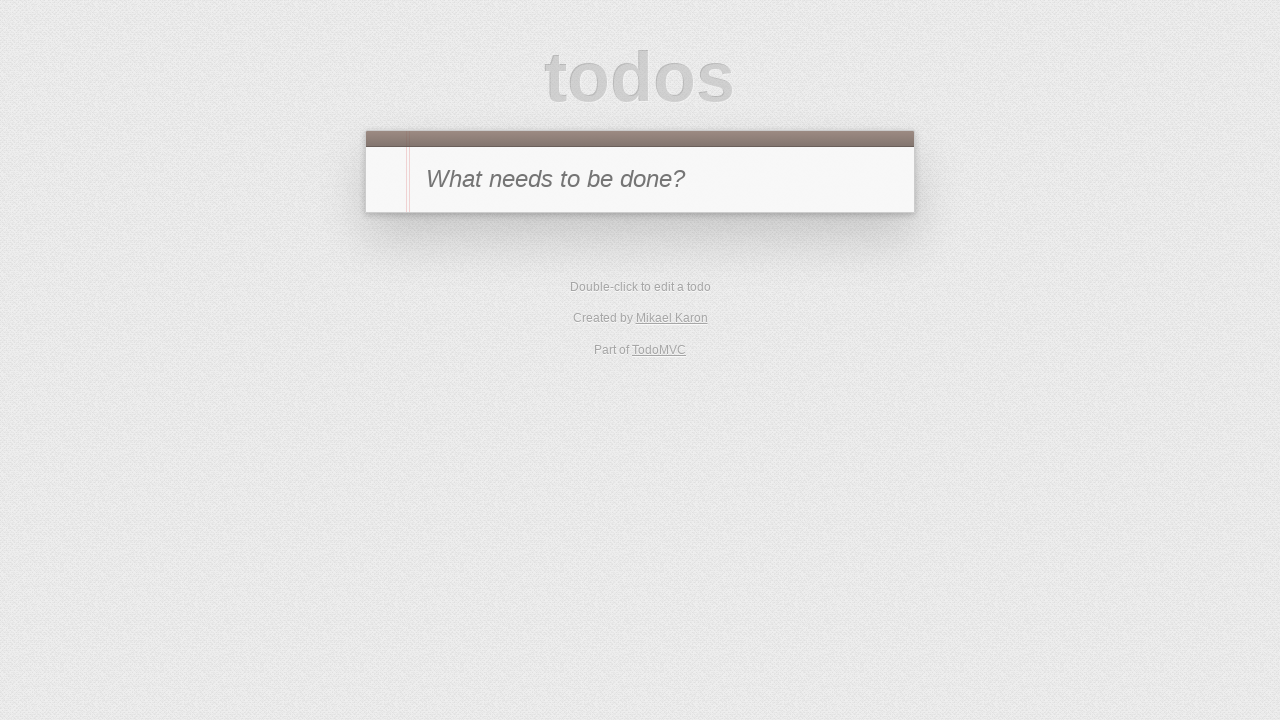

Reloaded page to load tasks from localStorage
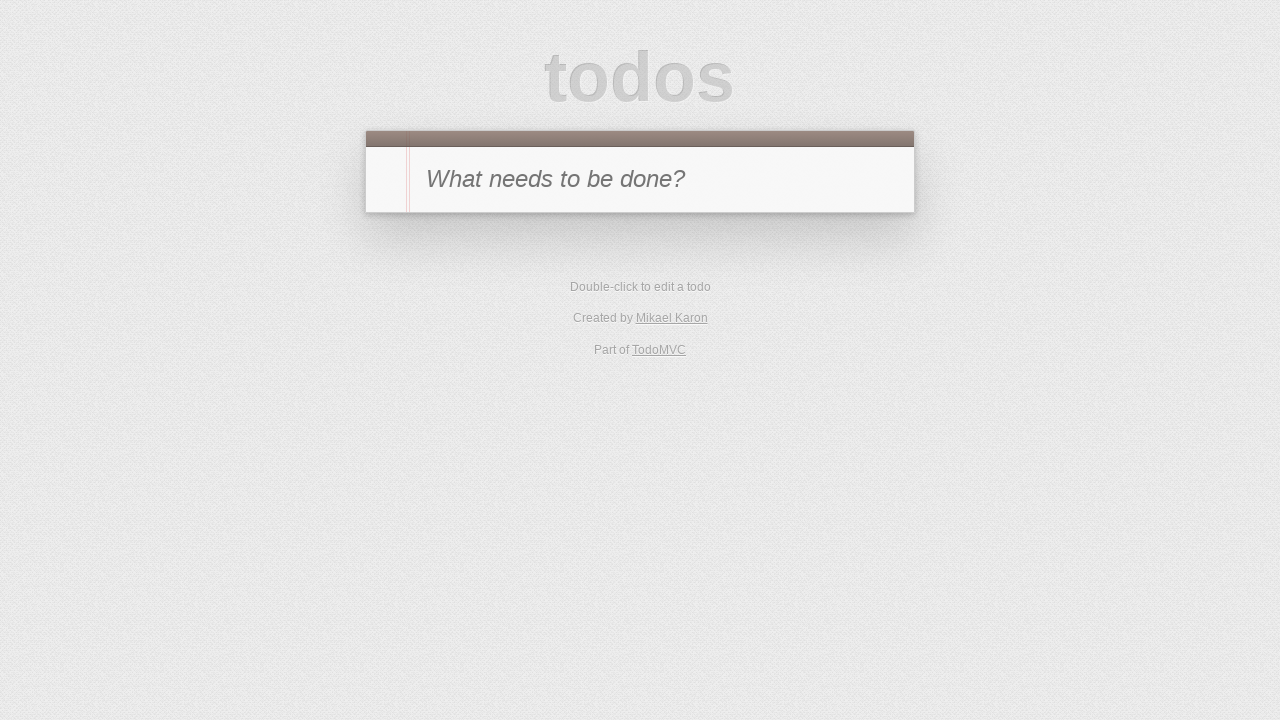

Clicked toggle-all button to reopen all completed tasks at (388, 180) on #toggle-all
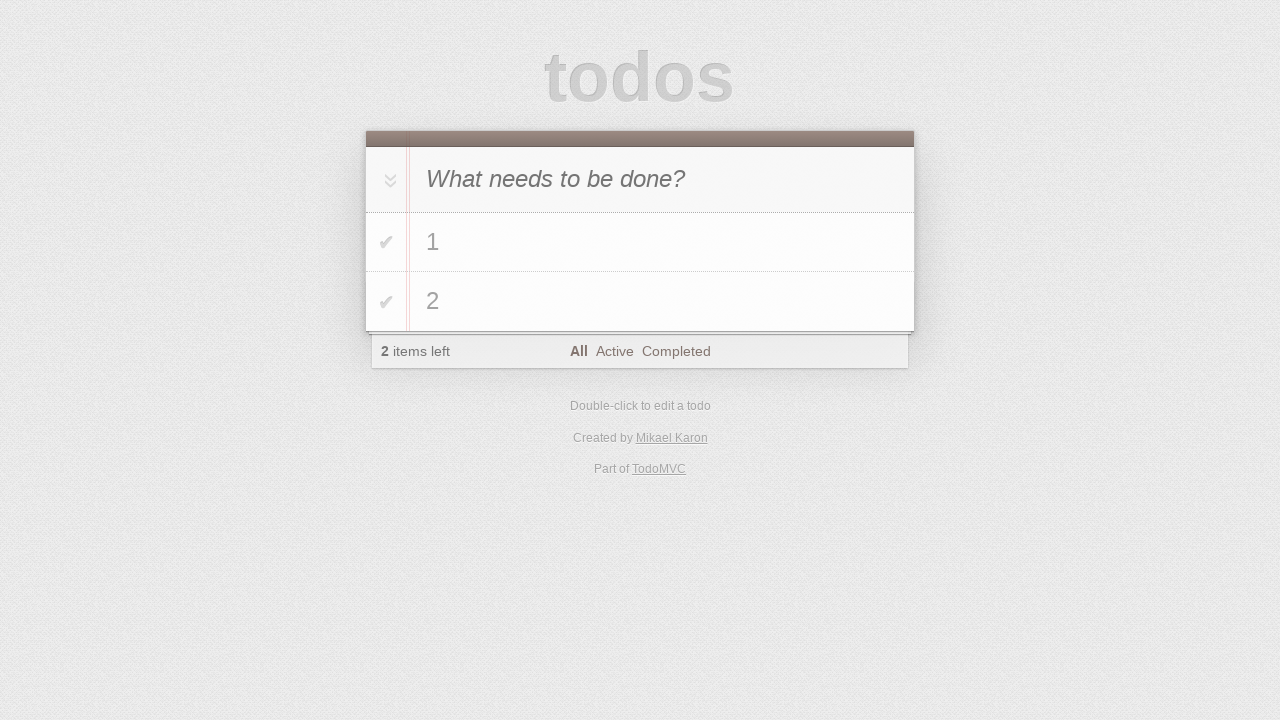

Verified item left count shows 2 active tasks
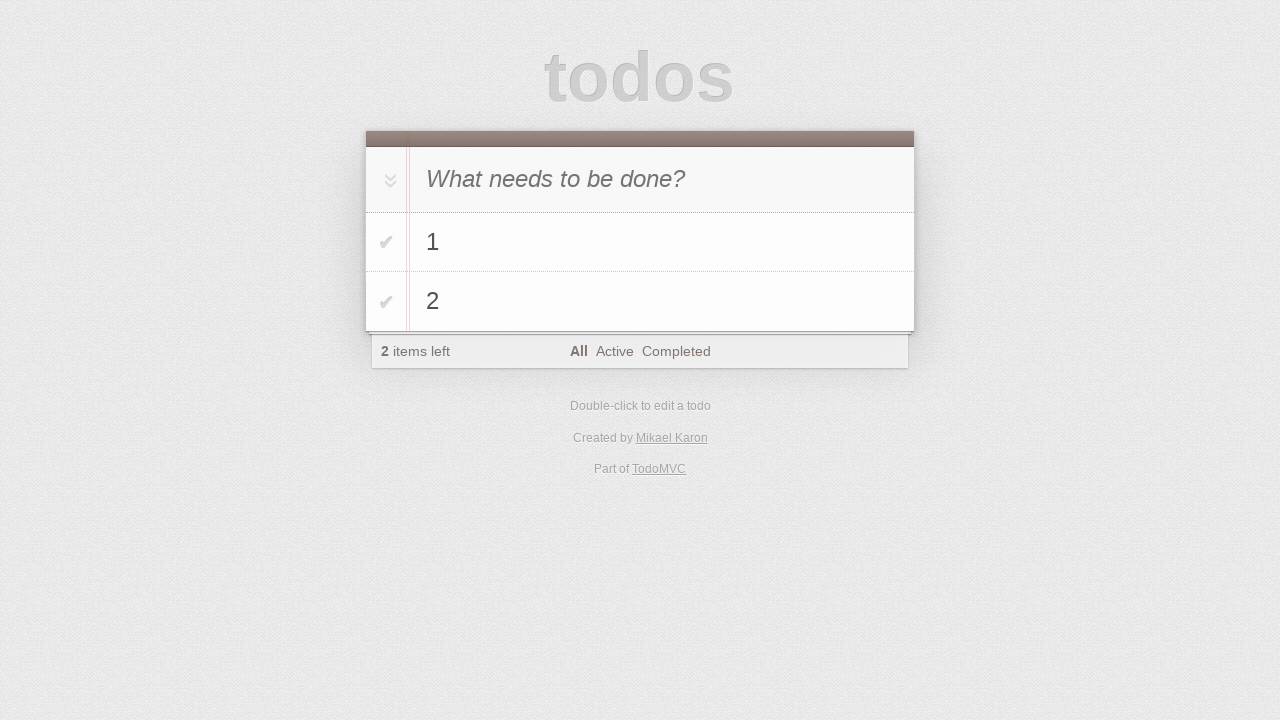

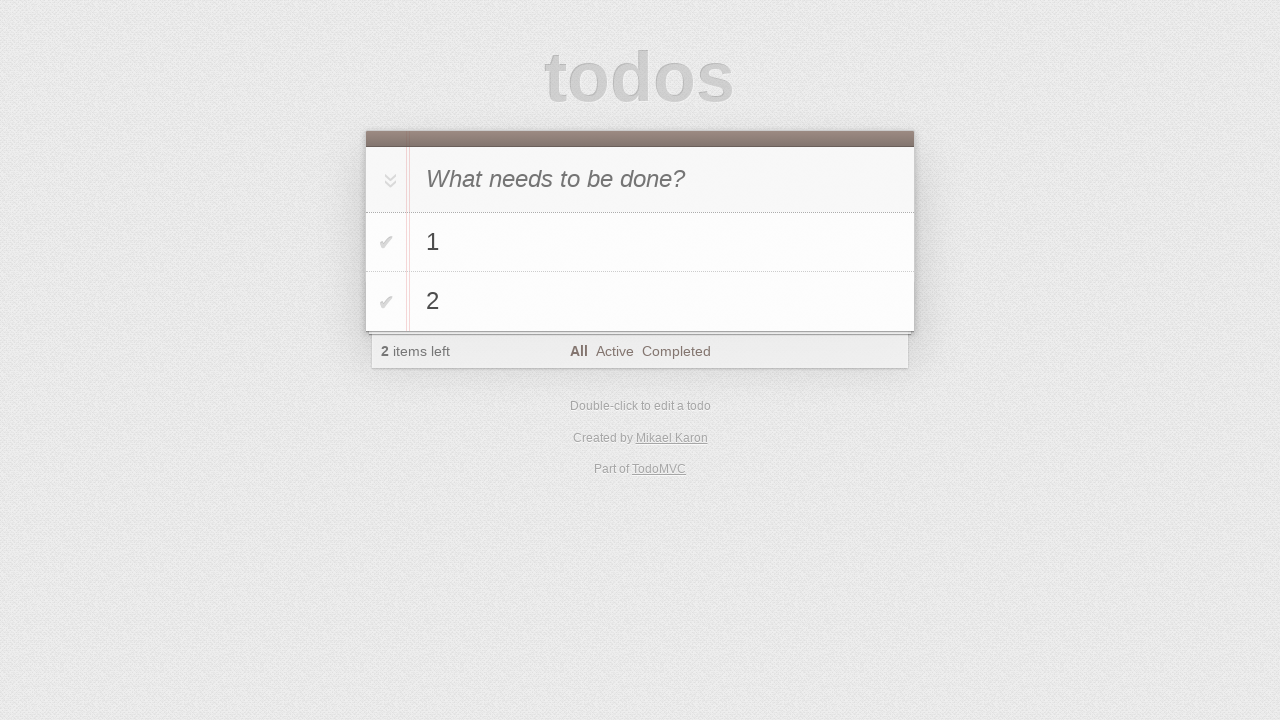